Tests radio button interaction on an HTML forms tutorial page by iterating through radio buttons and clicking those with values "milk" and "beer".

Starting URL: http://echoecho.com/htmlforms10.htm

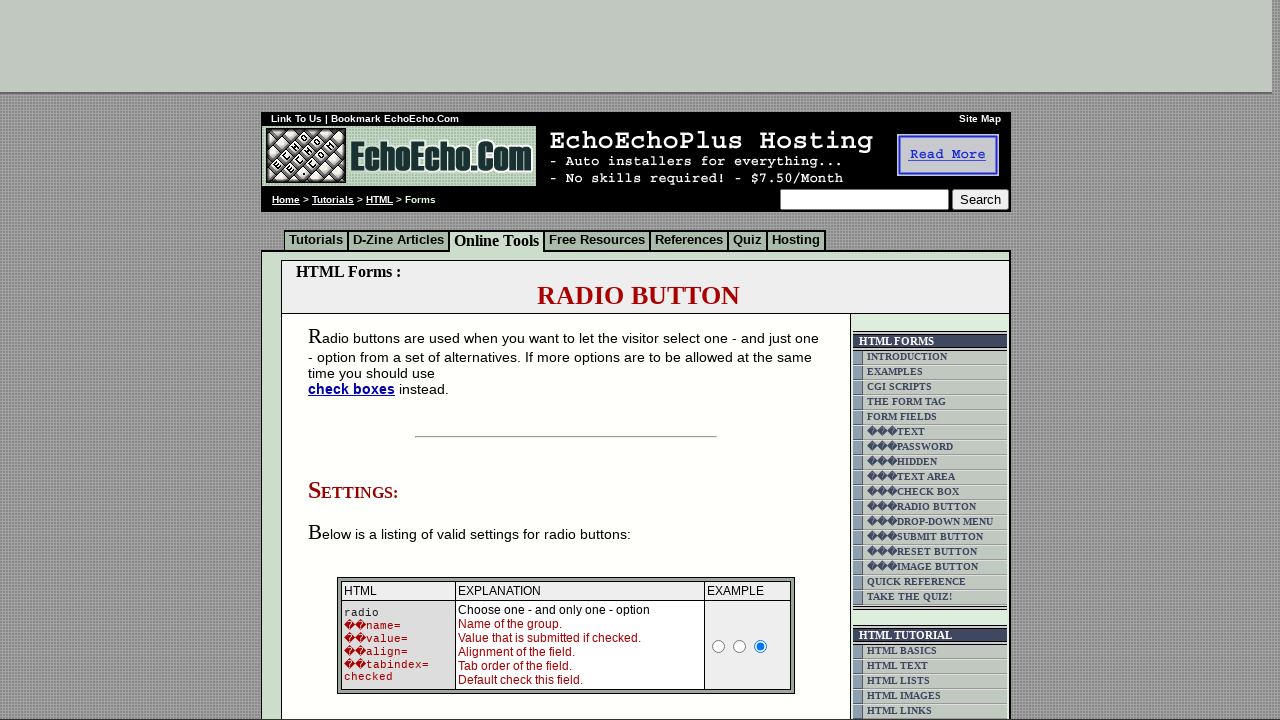

Form section containing radio buttons loaded
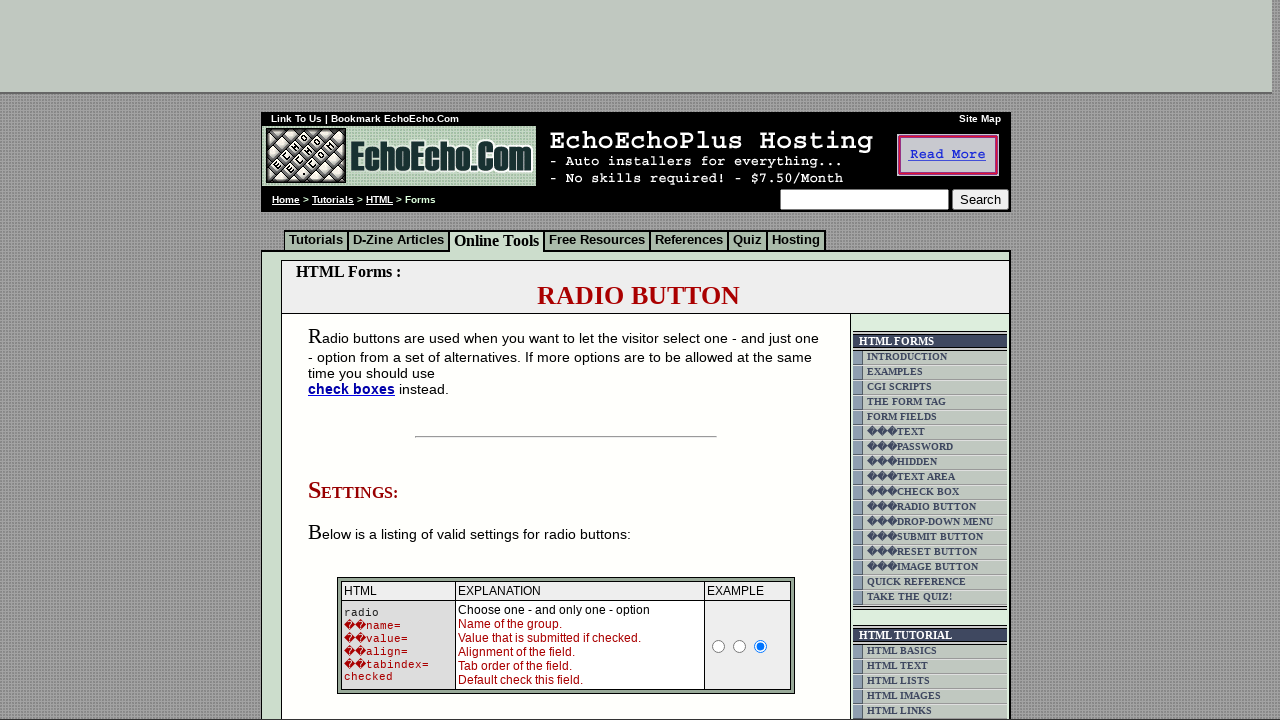

Retrieved all radio button inputs from form block
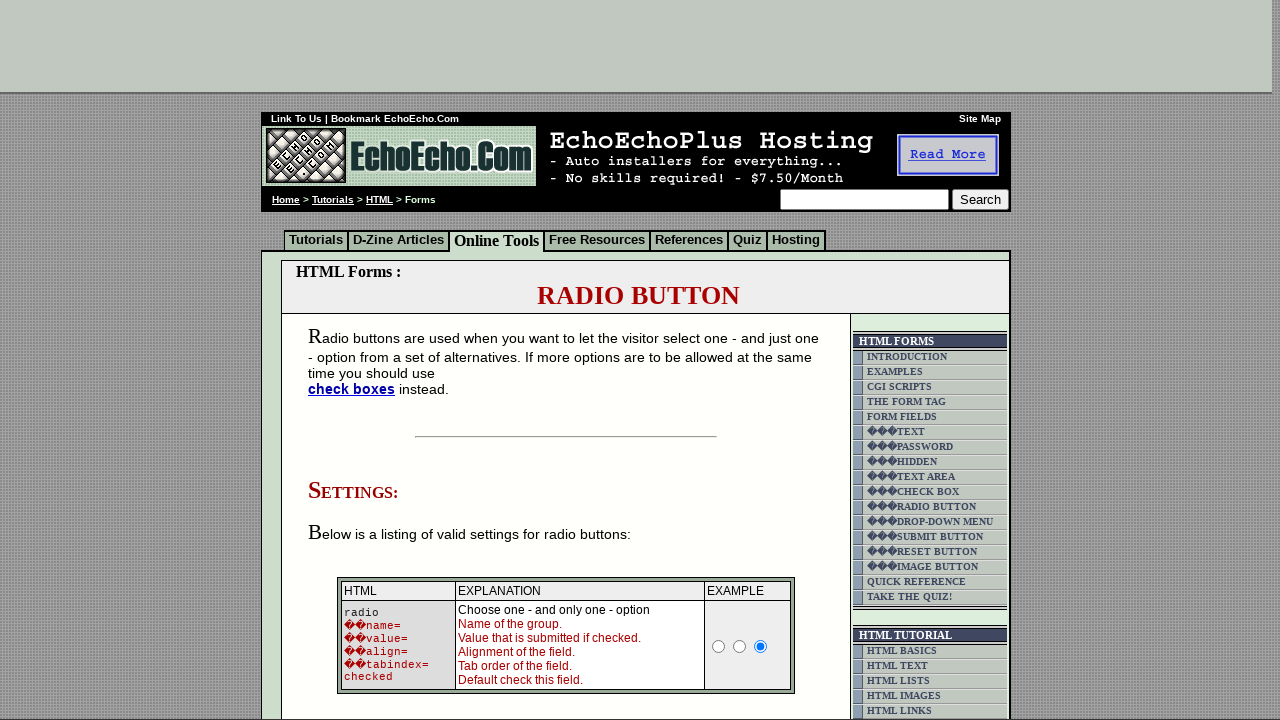

Retrieved radio button value: Milk
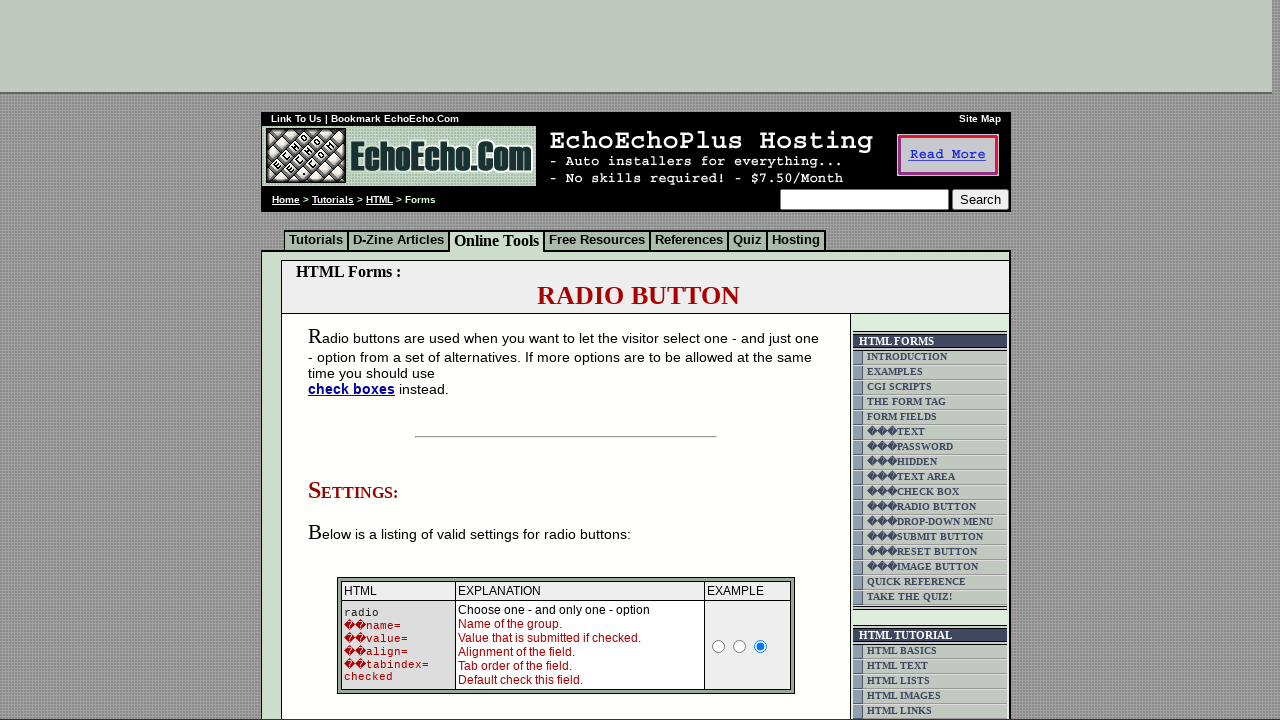

Clicked radio button with value 'milk' at (356, 360) on xpath=//body/div[2]/table[9]/tbody/tr/td[4]/table/tbody/tr/td/div/span/form/tabl
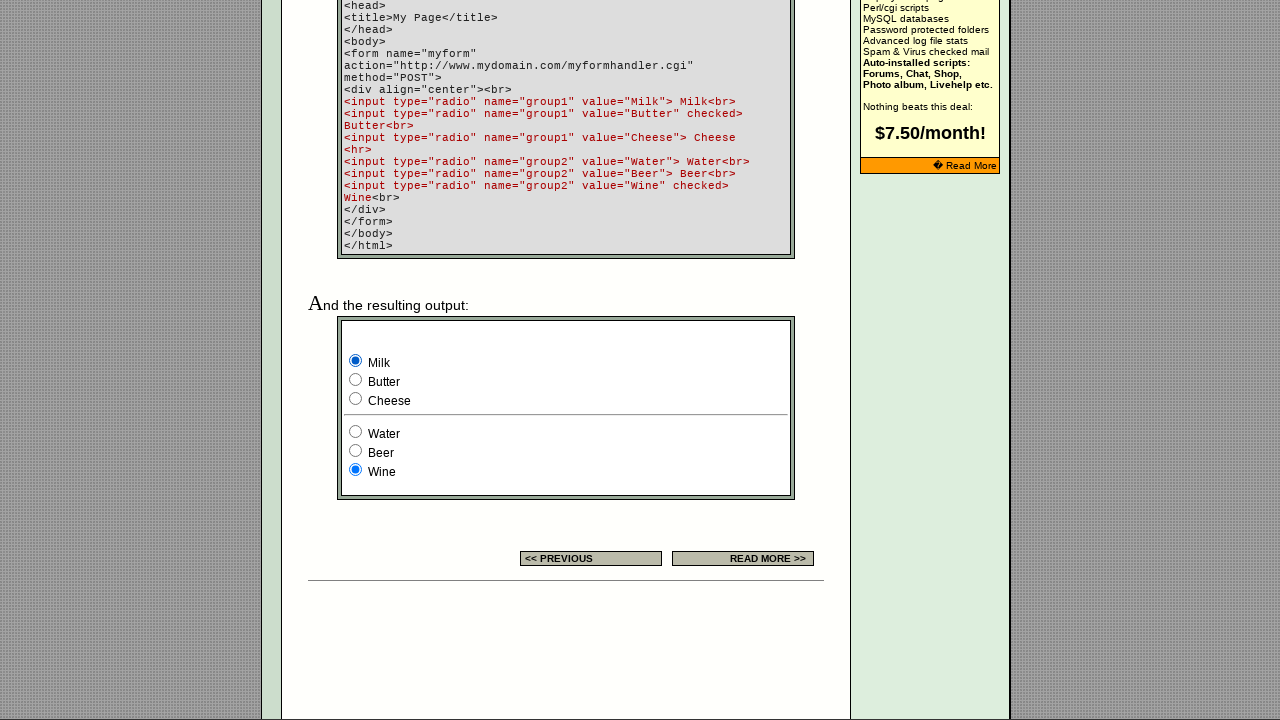

Retrieved radio button value: Butter
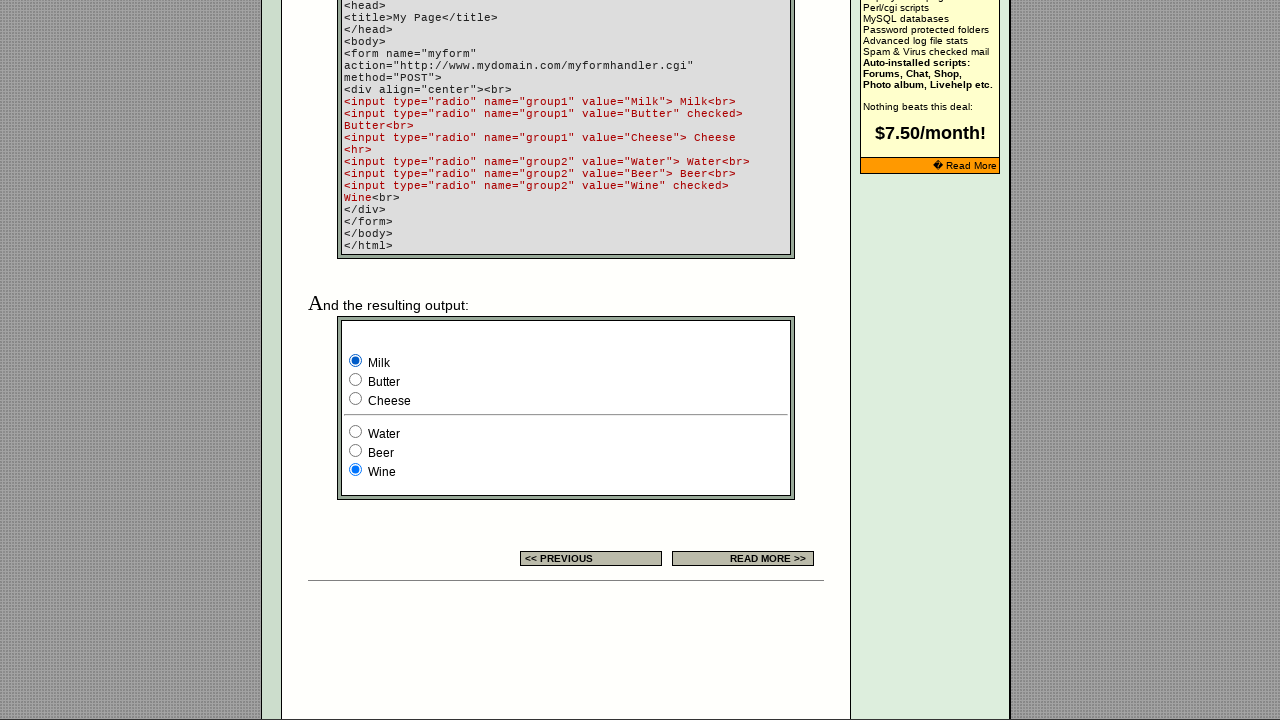

Retrieved radio button value: Cheese
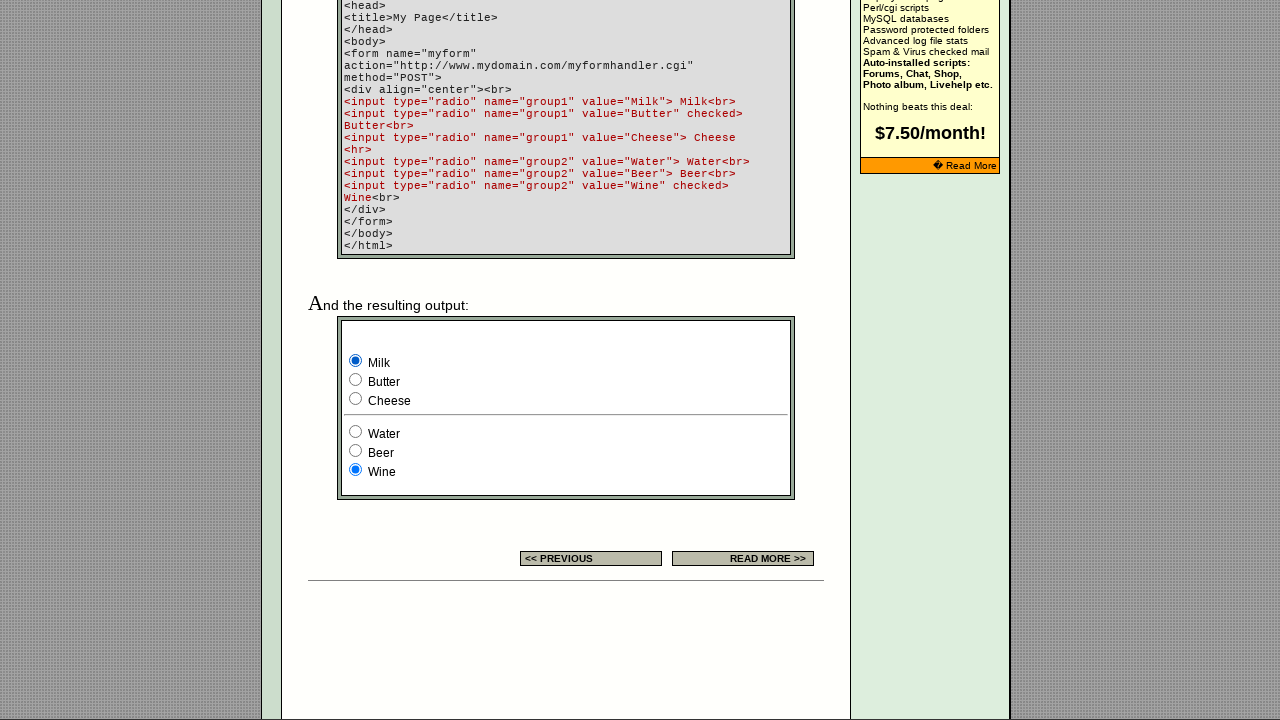

Retrieved radio button value: Water
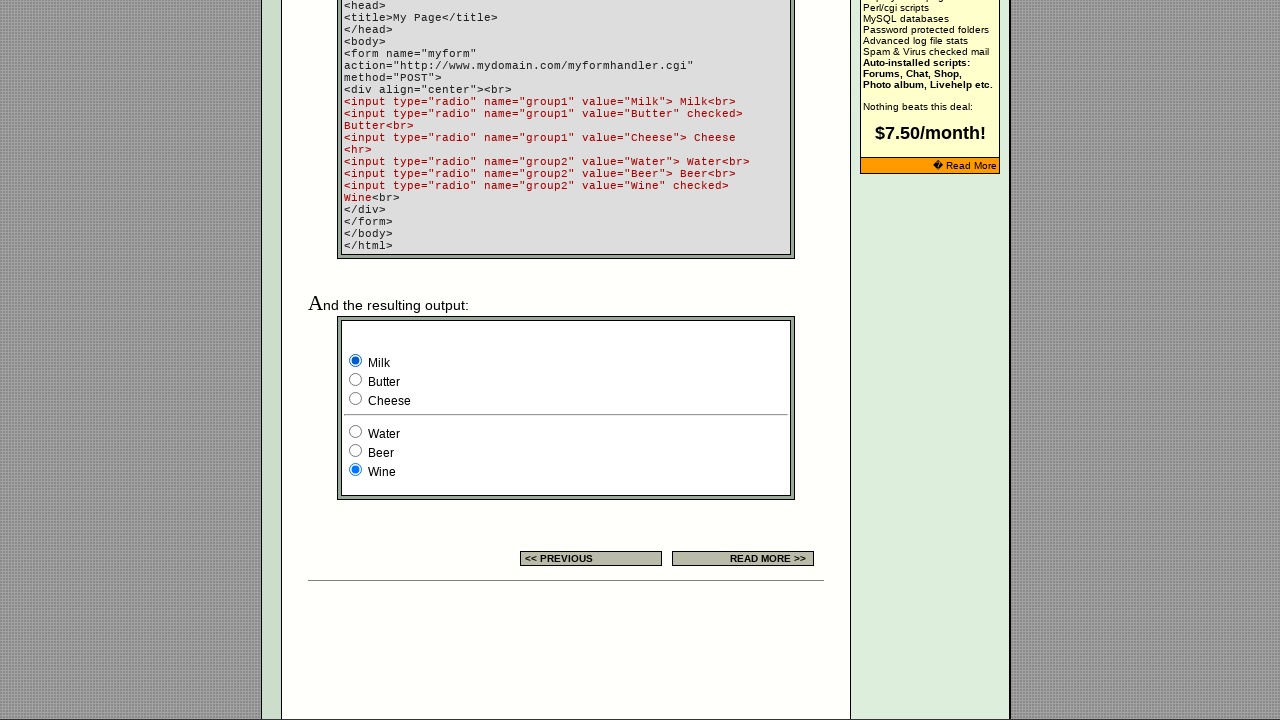

Retrieved radio button value: Beer
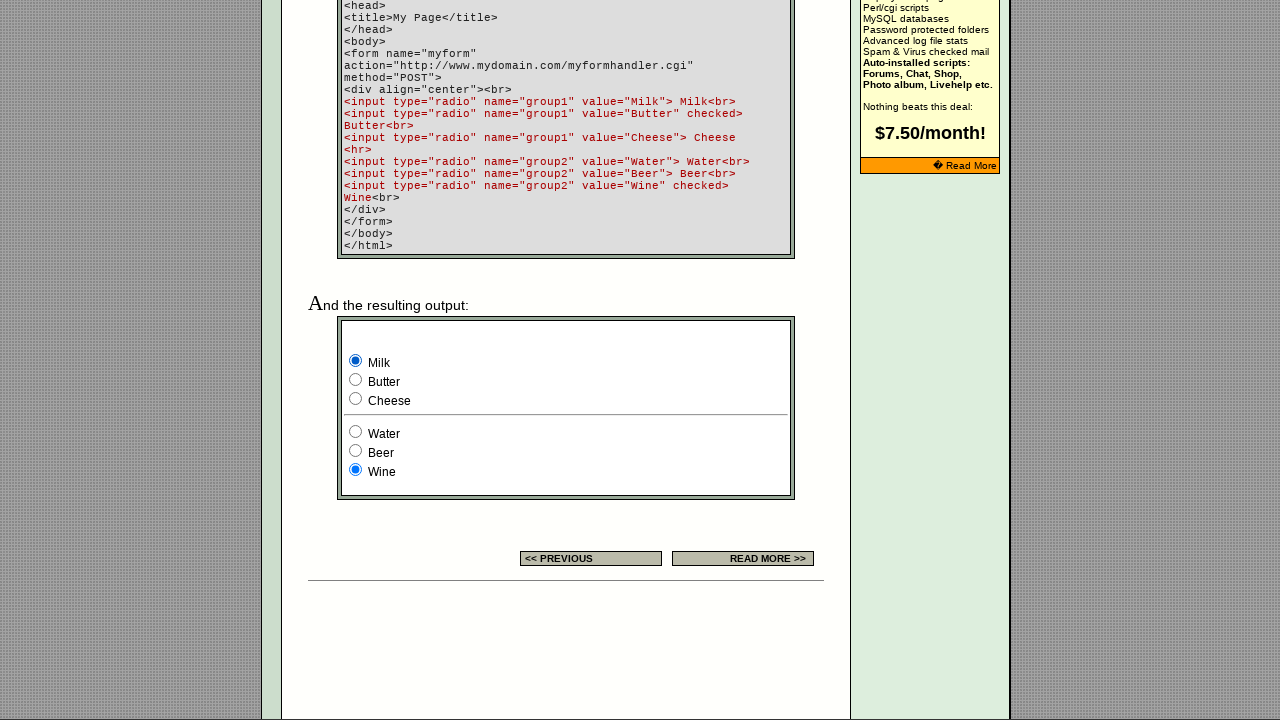

Clicked radio button with value 'beer' at (356, 450) on xpath=//body/div[2]/table[9]/tbody/tr/td[4]/table/tbody/tr/td/div/span/form/tabl
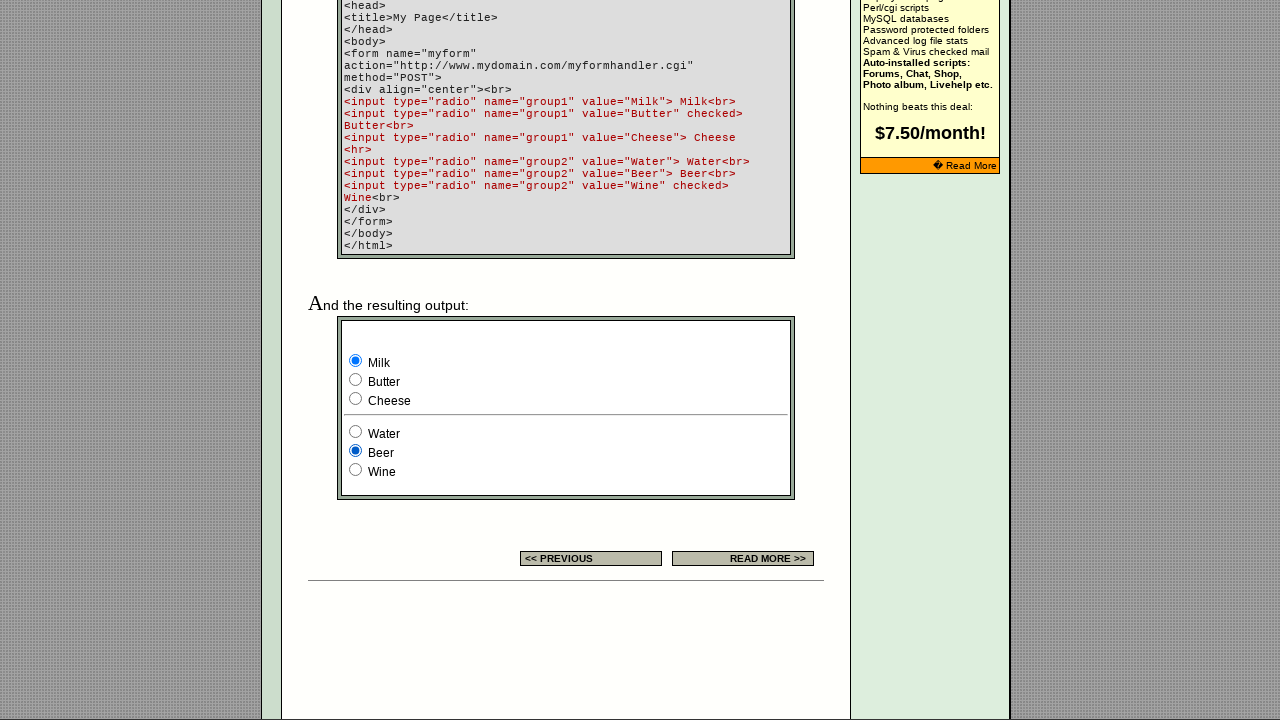

Retrieved radio button value: Wine
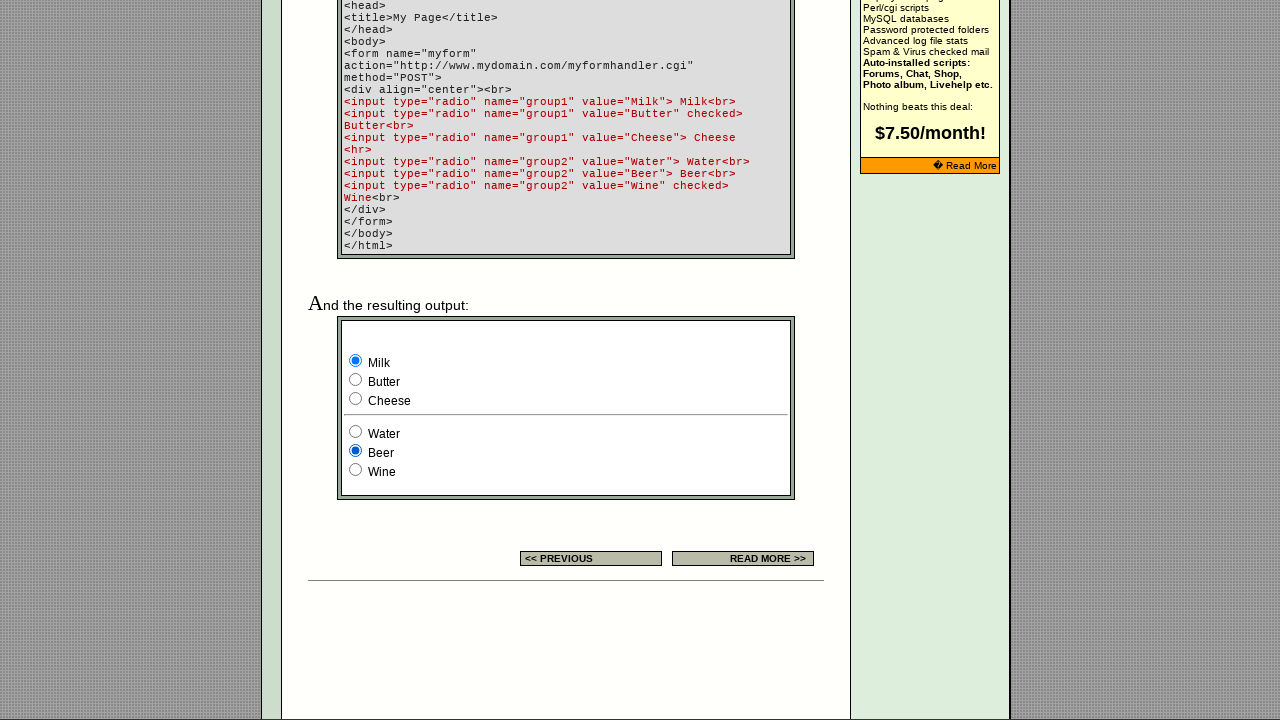

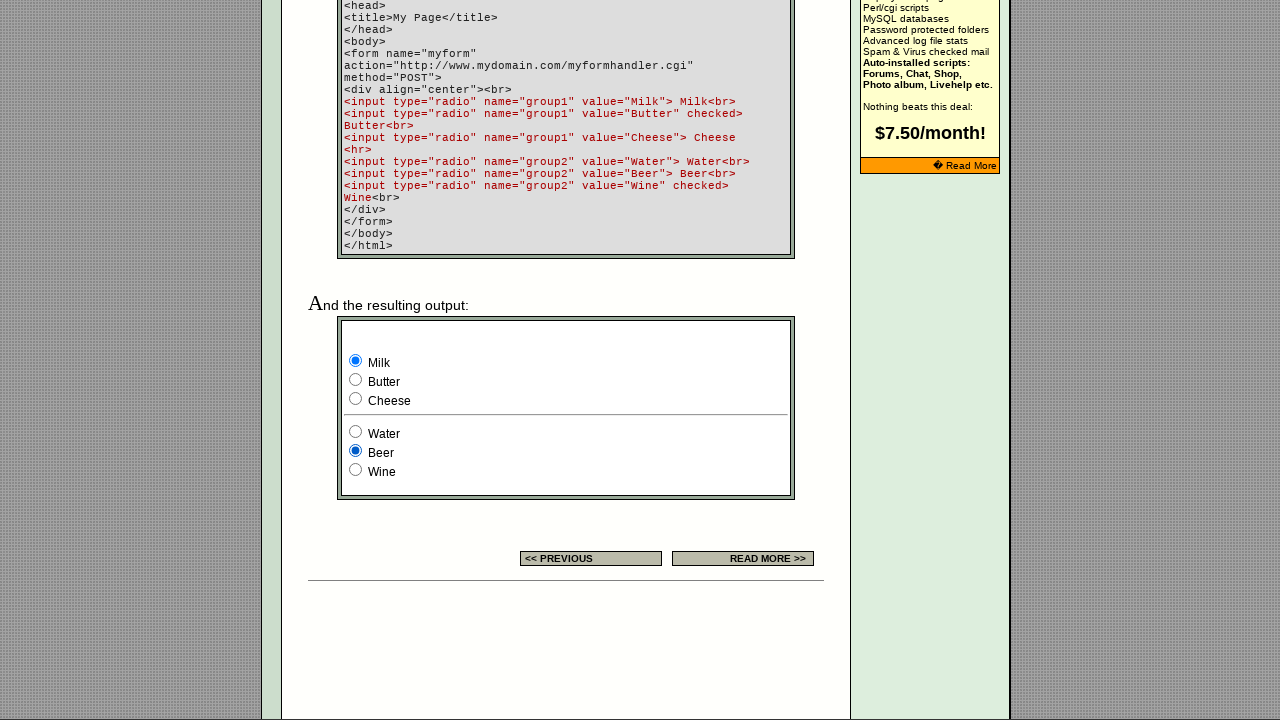